Tests that new todo items are appended to the bottom of the list by creating 3 items and verifying count.

Starting URL: https://demo.playwright.dev/todomvc

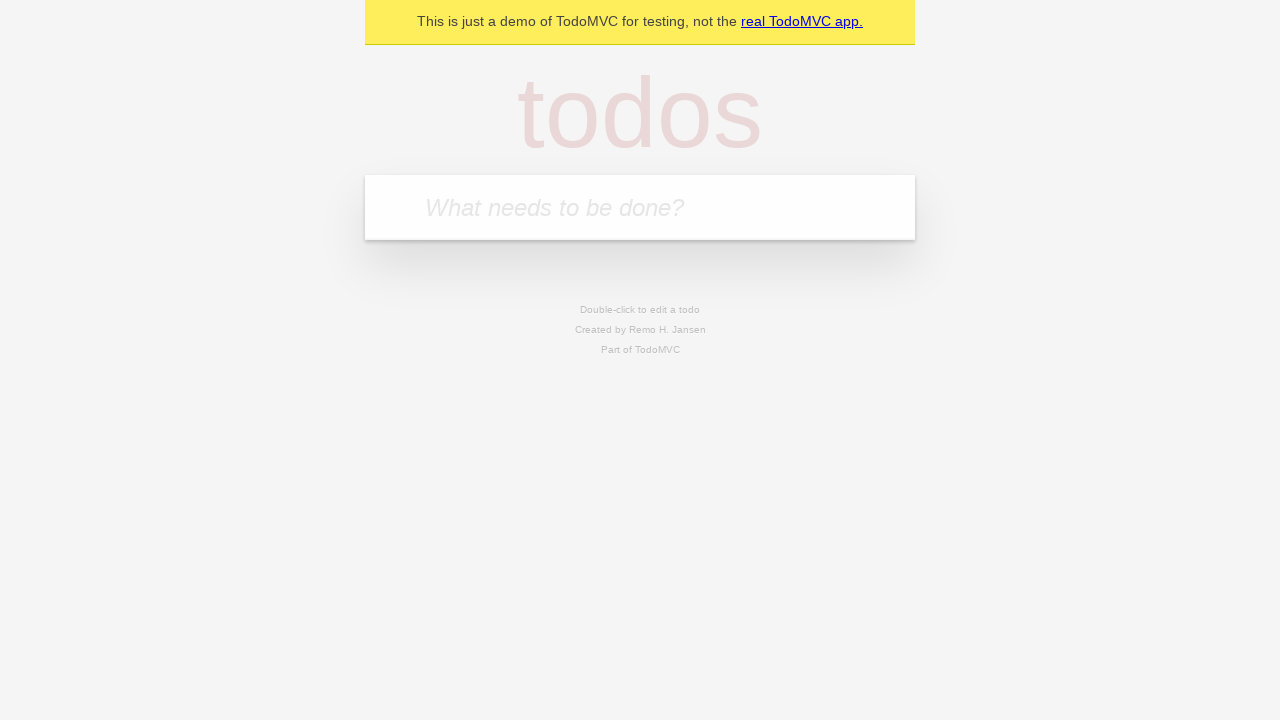

Filled first todo input with 'buy some cheese' on .new-todo
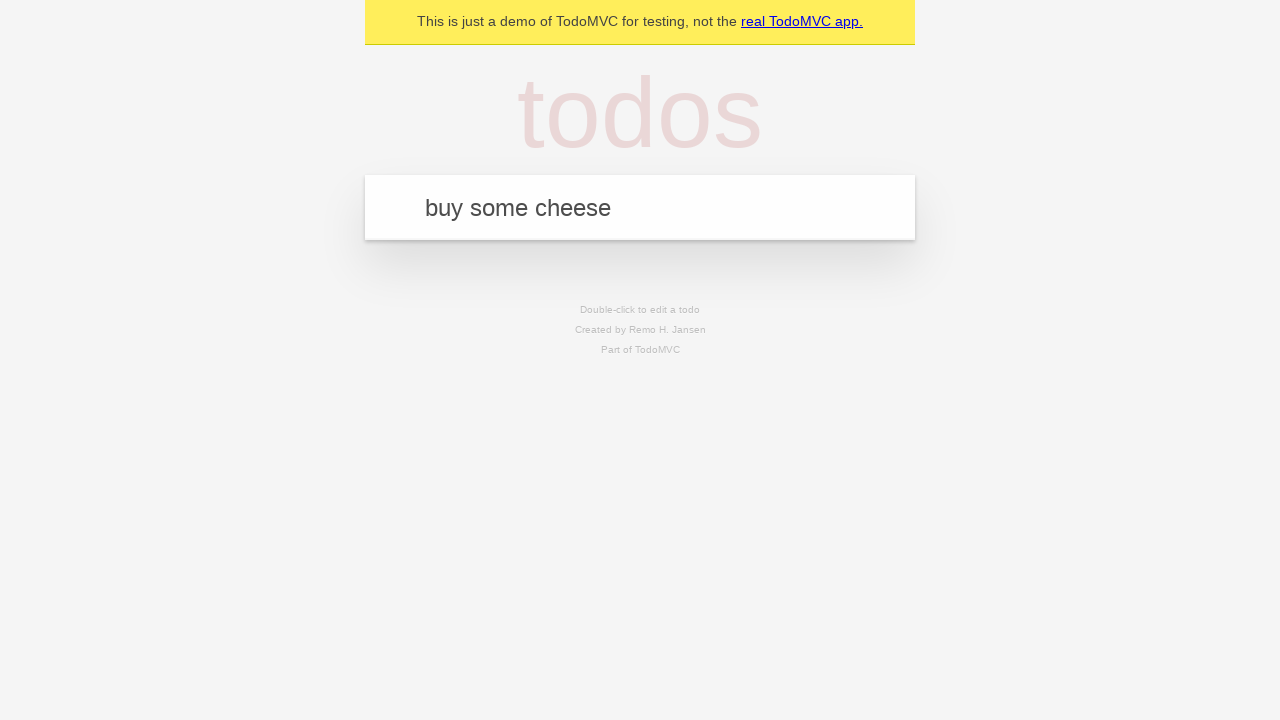

Pressed Enter to add first todo item on .new-todo
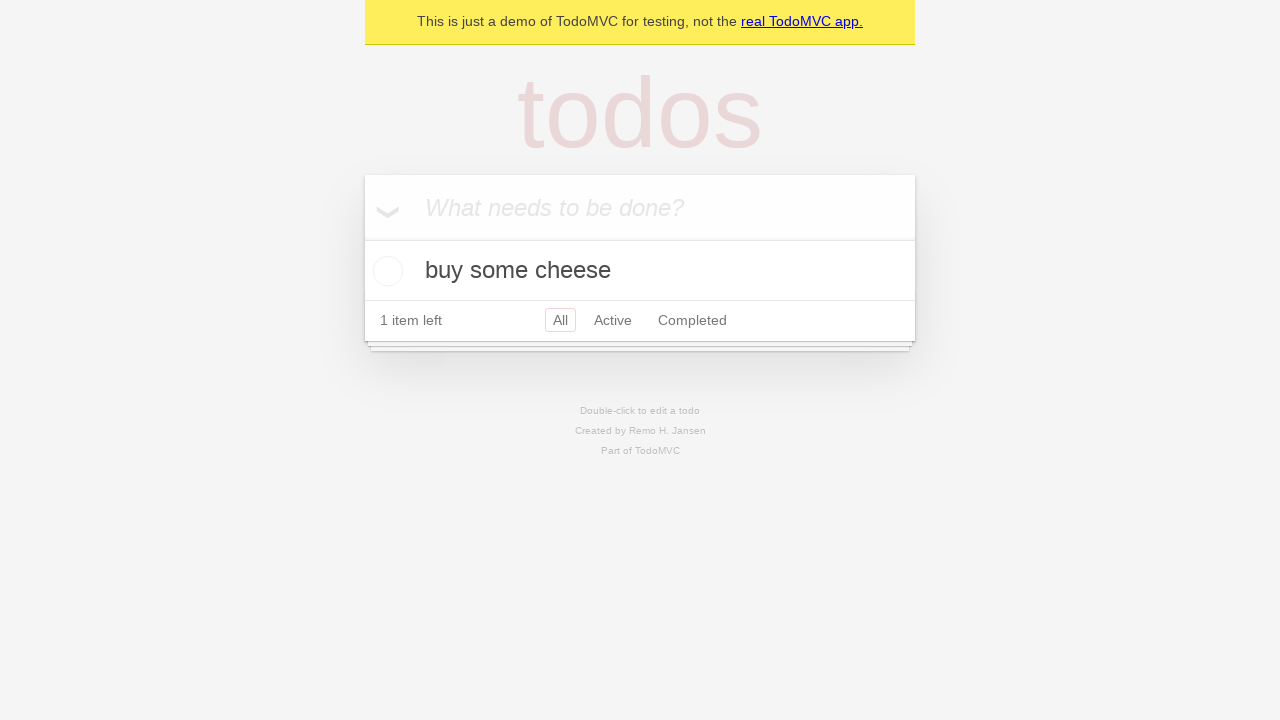

Filled second todo input with 'feed the cat' on .new-todo
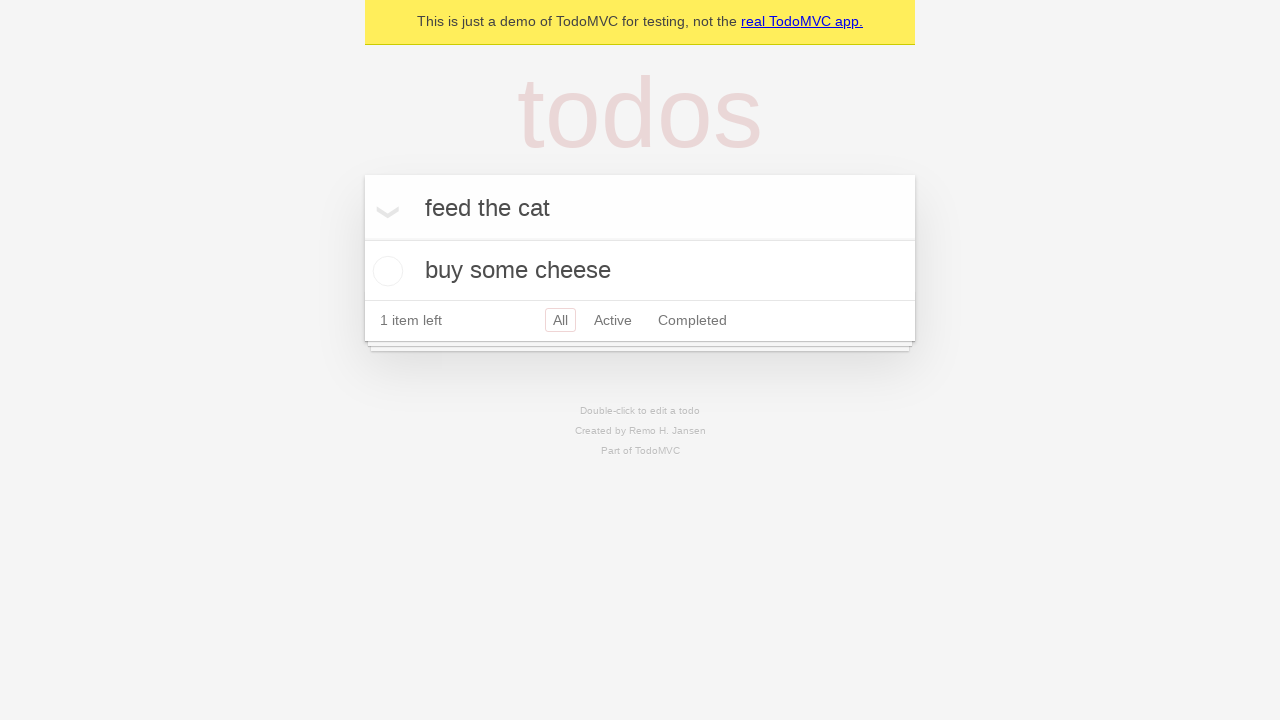

Pressed Enter to add second todo item on .new-todo
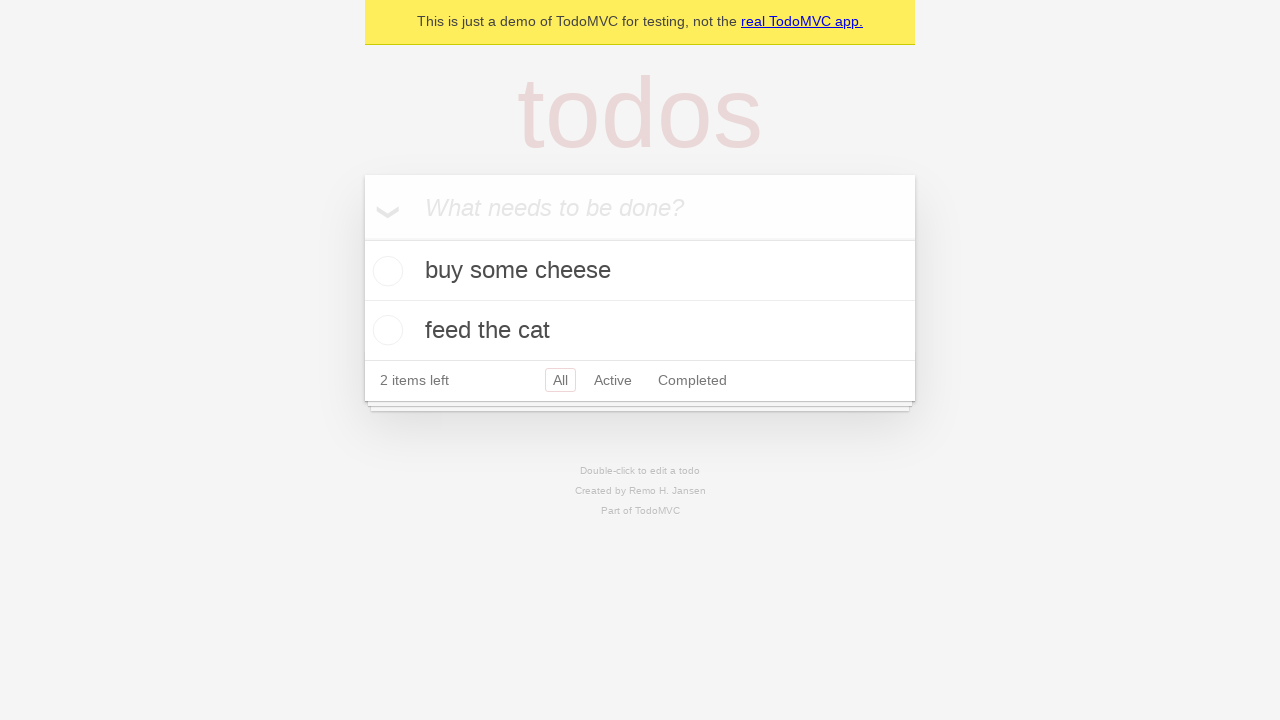

Filled third todo input with 'book a doctors appointment' on .new-todo
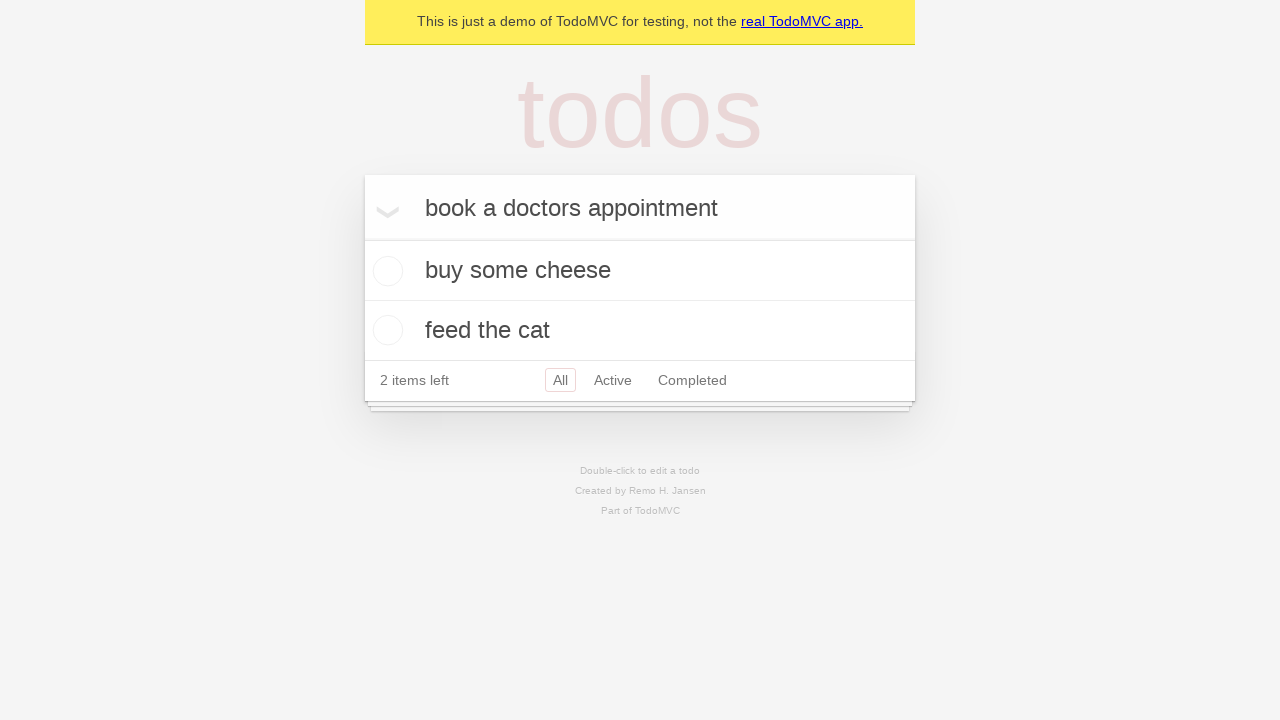

Pressed Enter to add third todo item on .new-todo
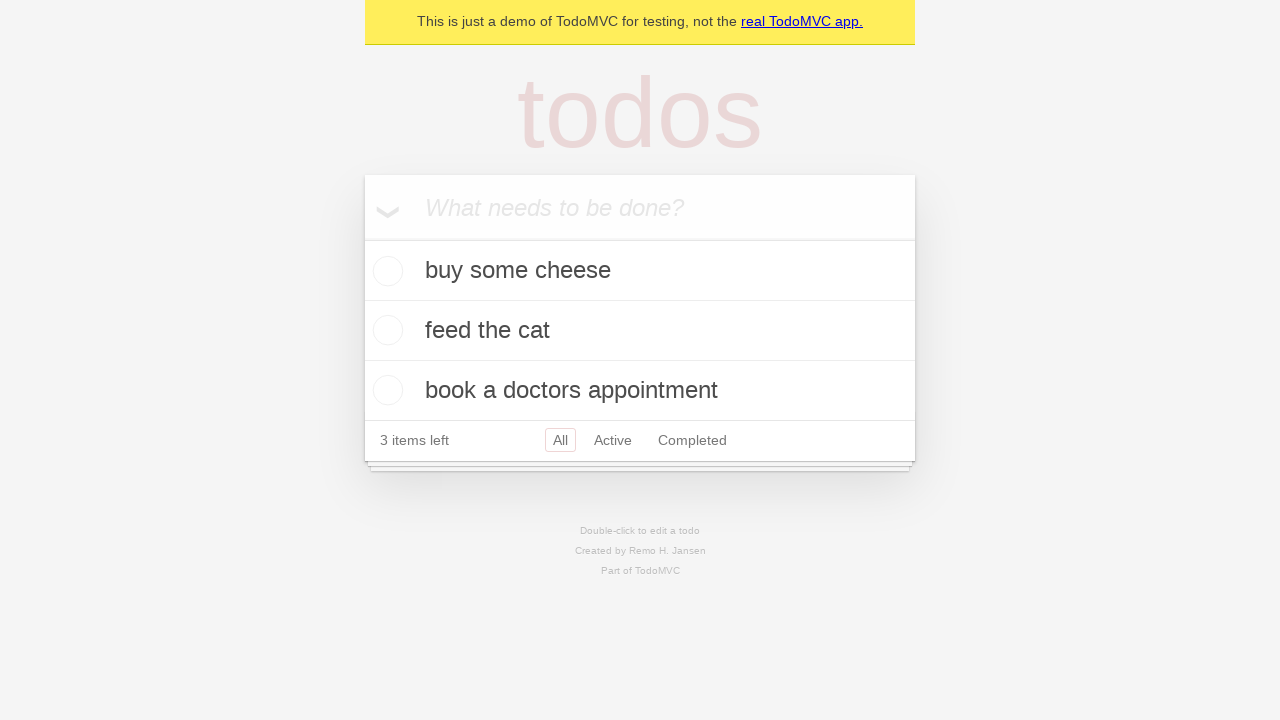

Verified all 3 todo items are visible in the list
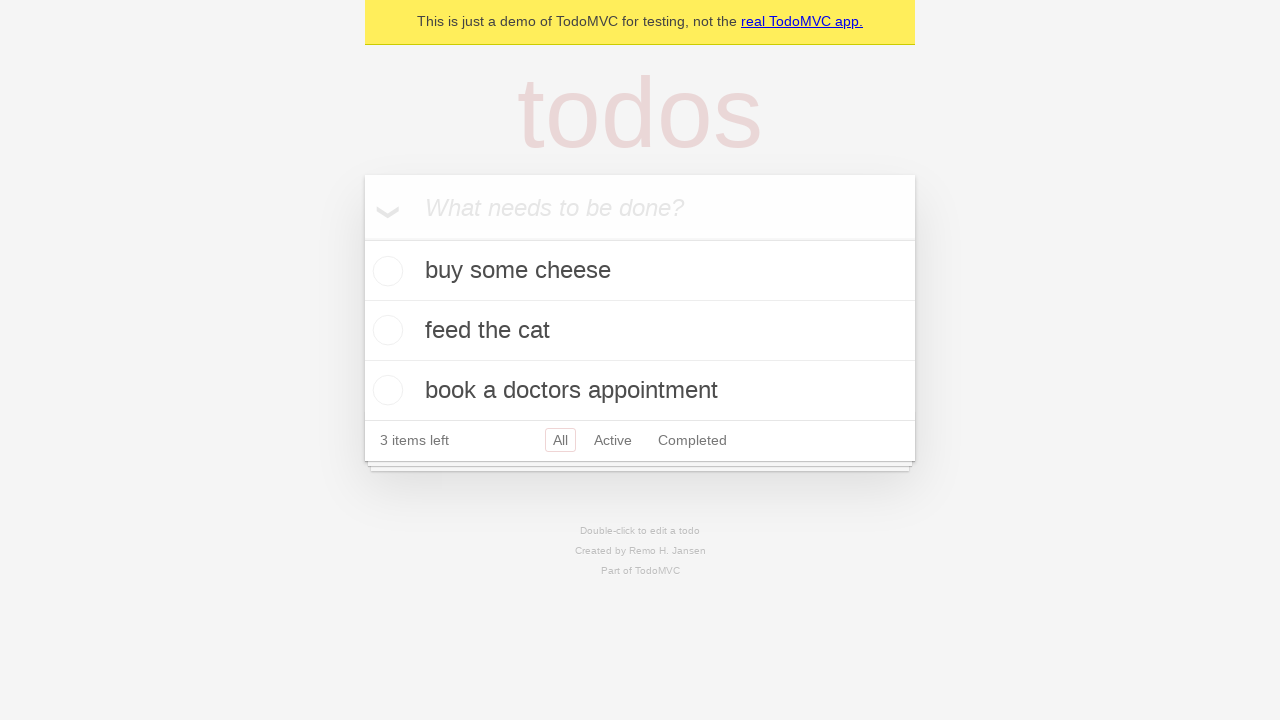

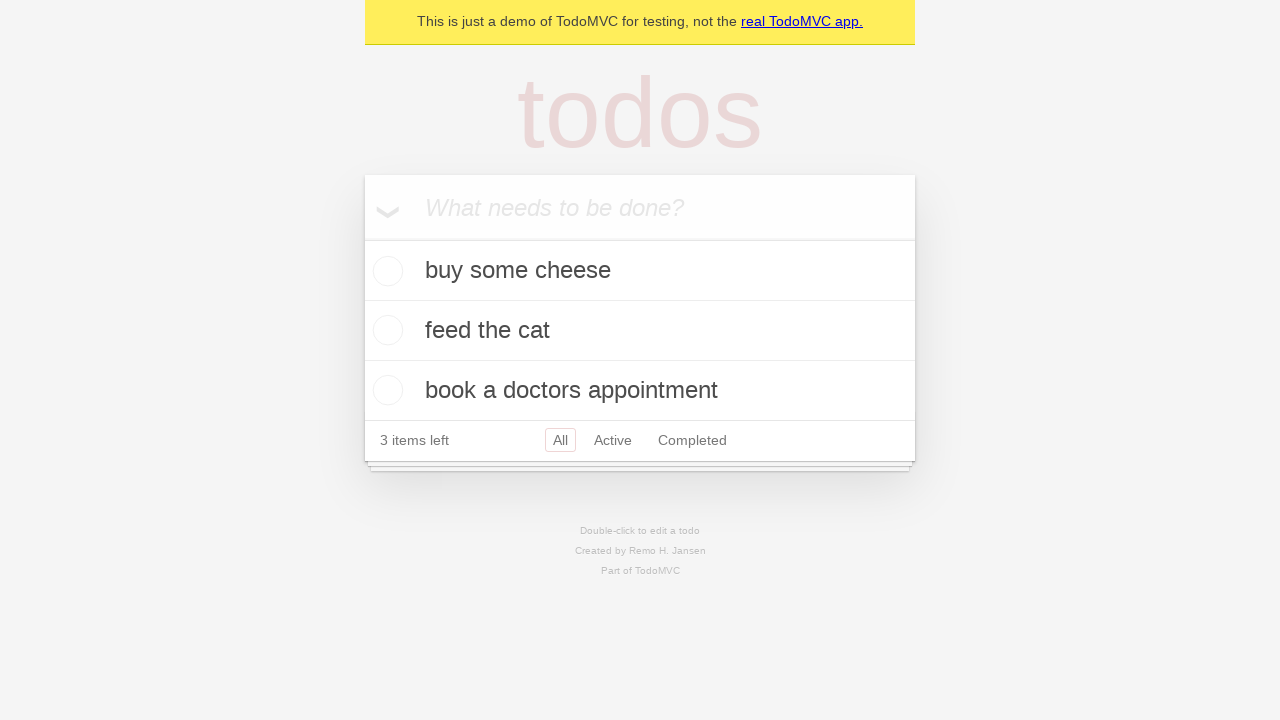